Tests searchable dropdown by typing in search box and selecting countries from filtered results

Starting URL: https://react.semantic-ui.com/maximize/dropdown-example-search-selection/

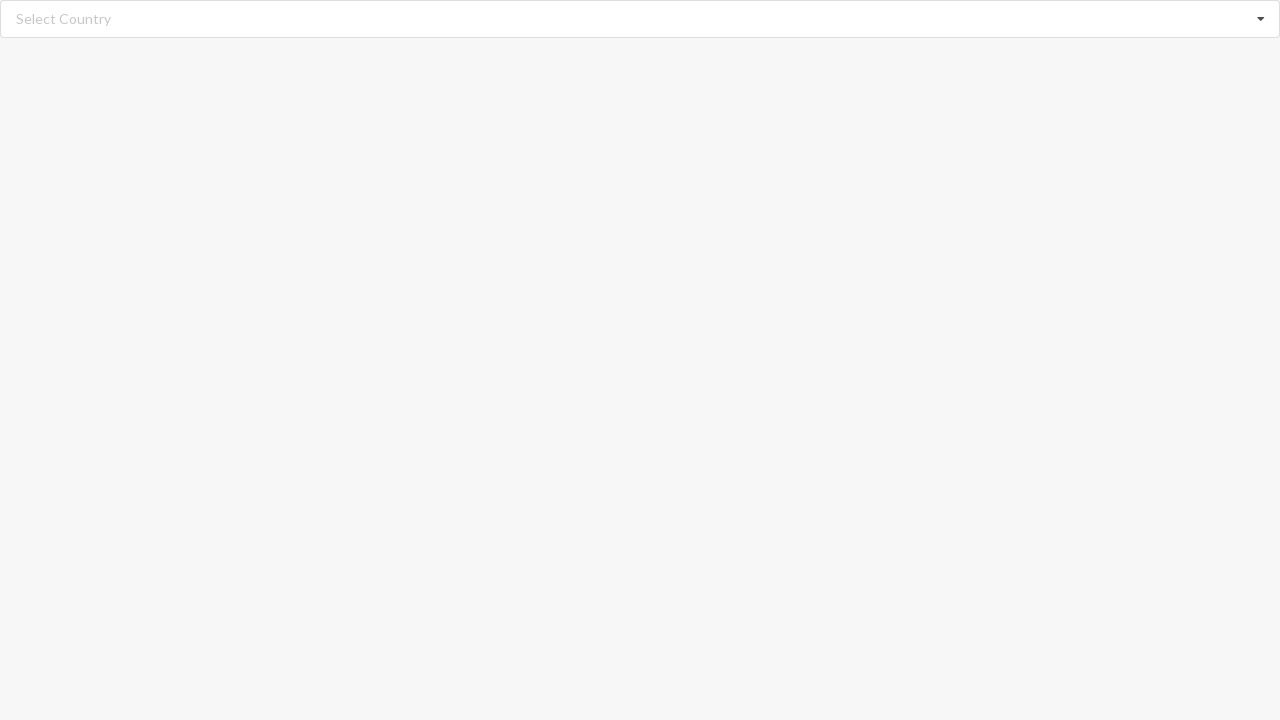

Clicked search input field at (641, 19) on xpath=//input[@class='search']
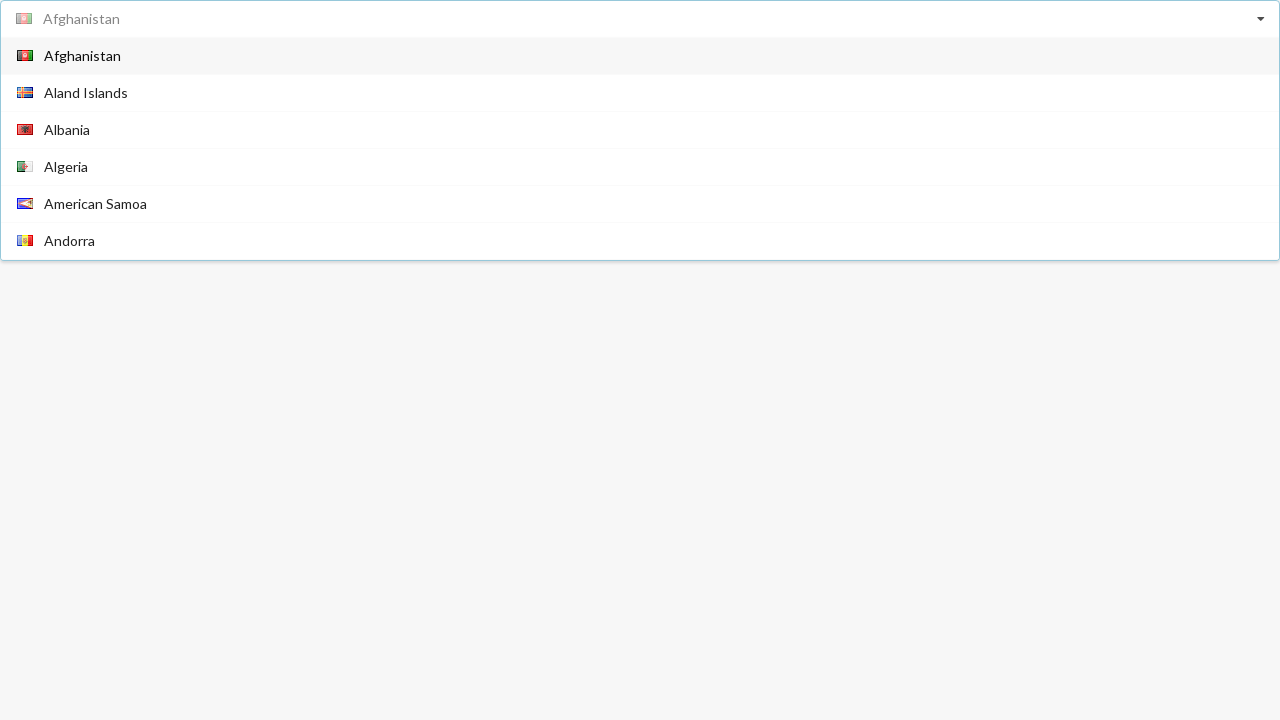

Typed 'Andorra' in search box on //input[@class='search']
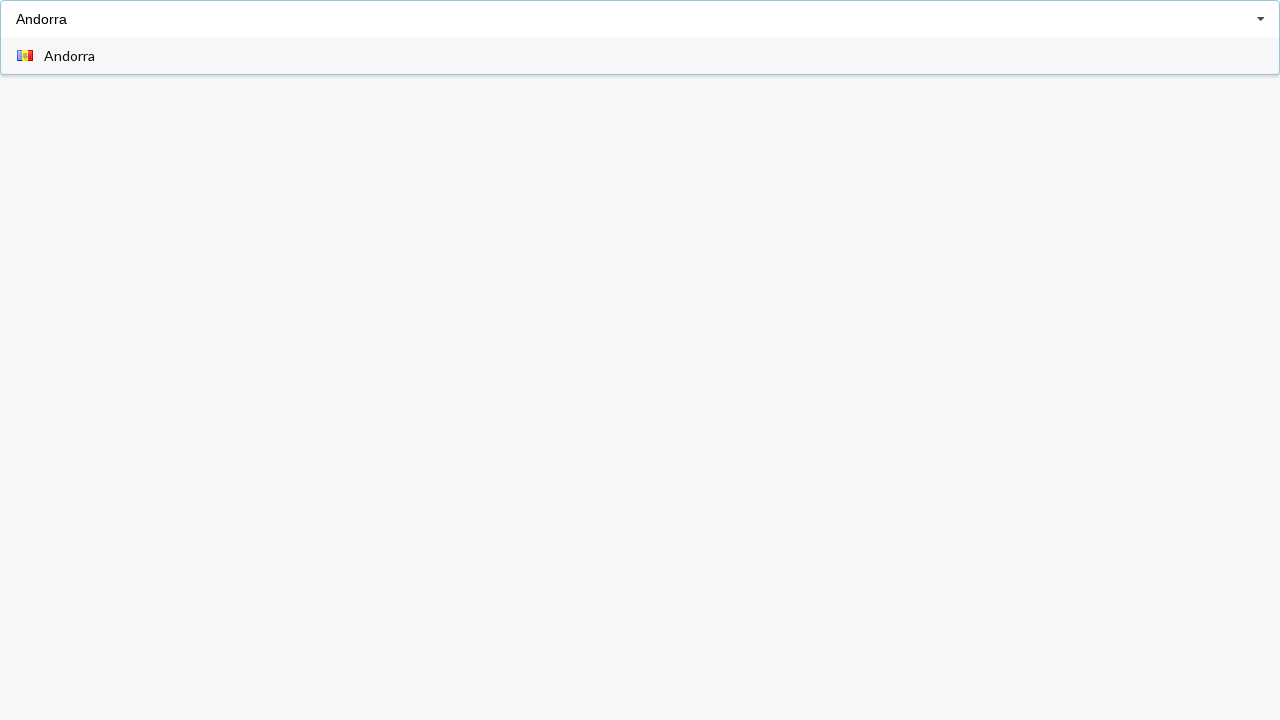

Dropdown options loaded for 'Andorra'
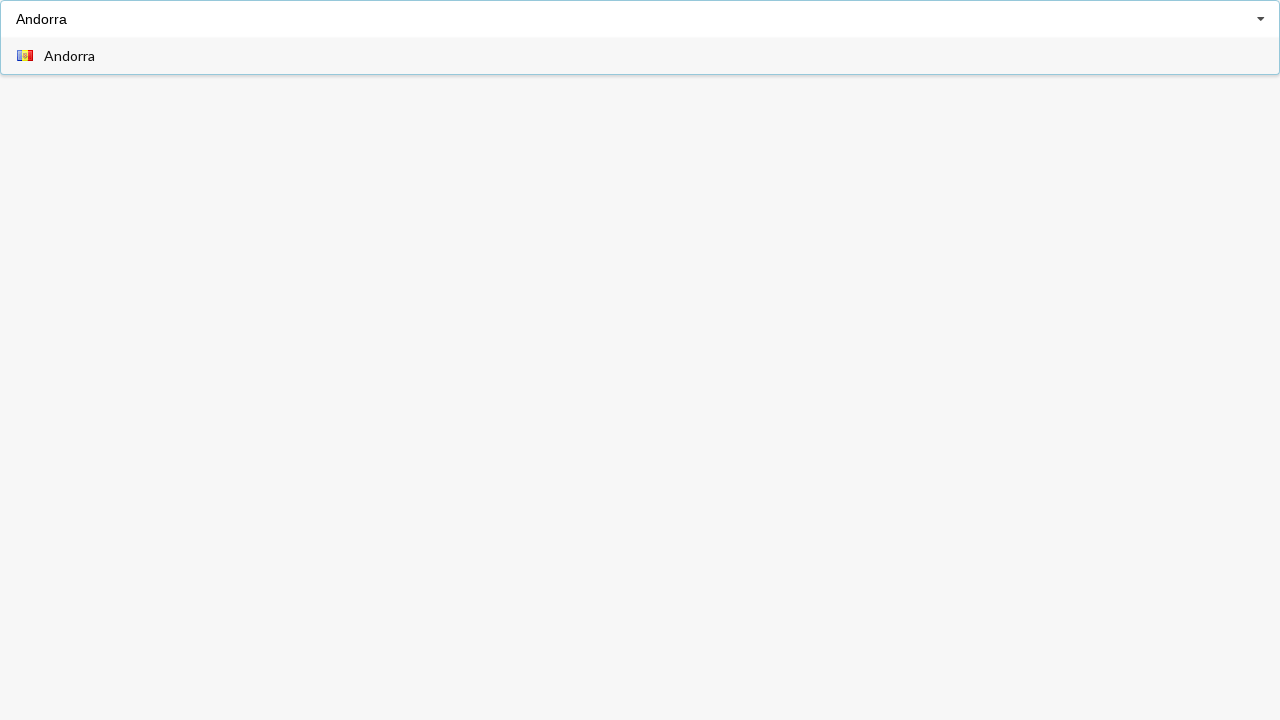

Selected 'Andorra' from dropdown at (70, 56) on xpath=//div[@role='option']/span[text()='Andorra']
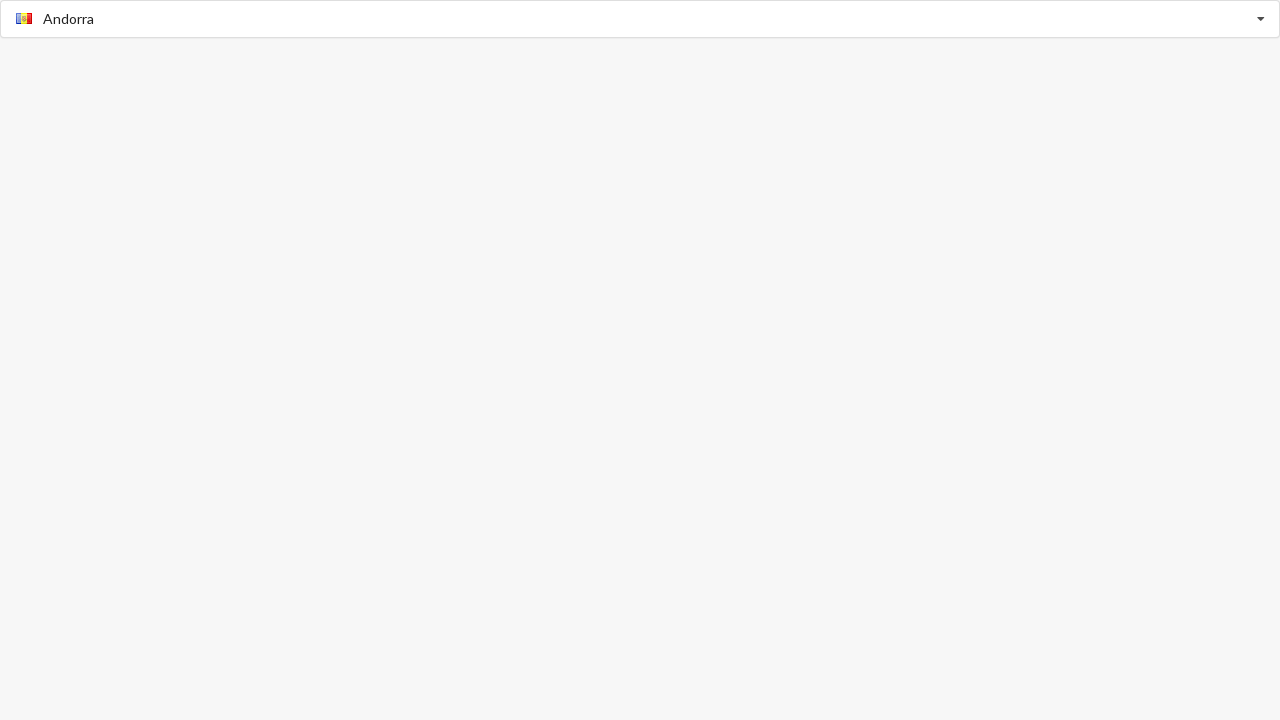

Clicked search input field again at (641, 19) on xpath=//input[@class='search']
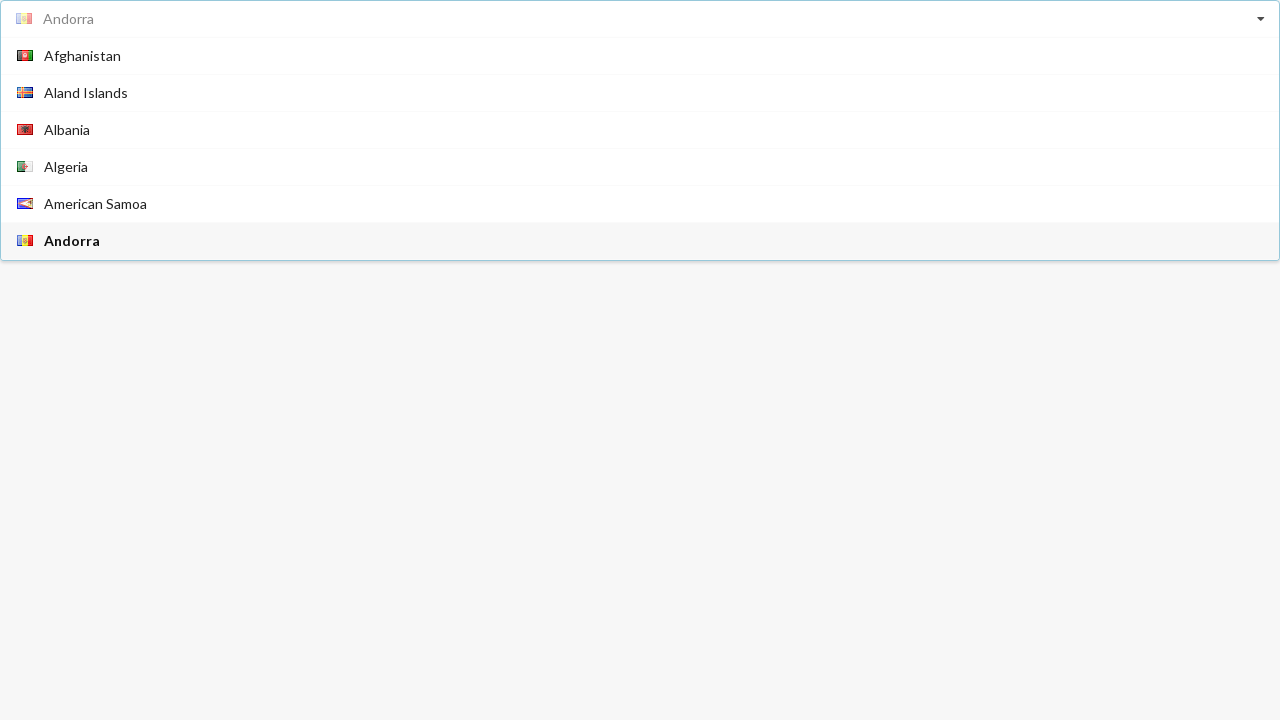

Typed 'Aland Islands' in search box on //input[@class='search']
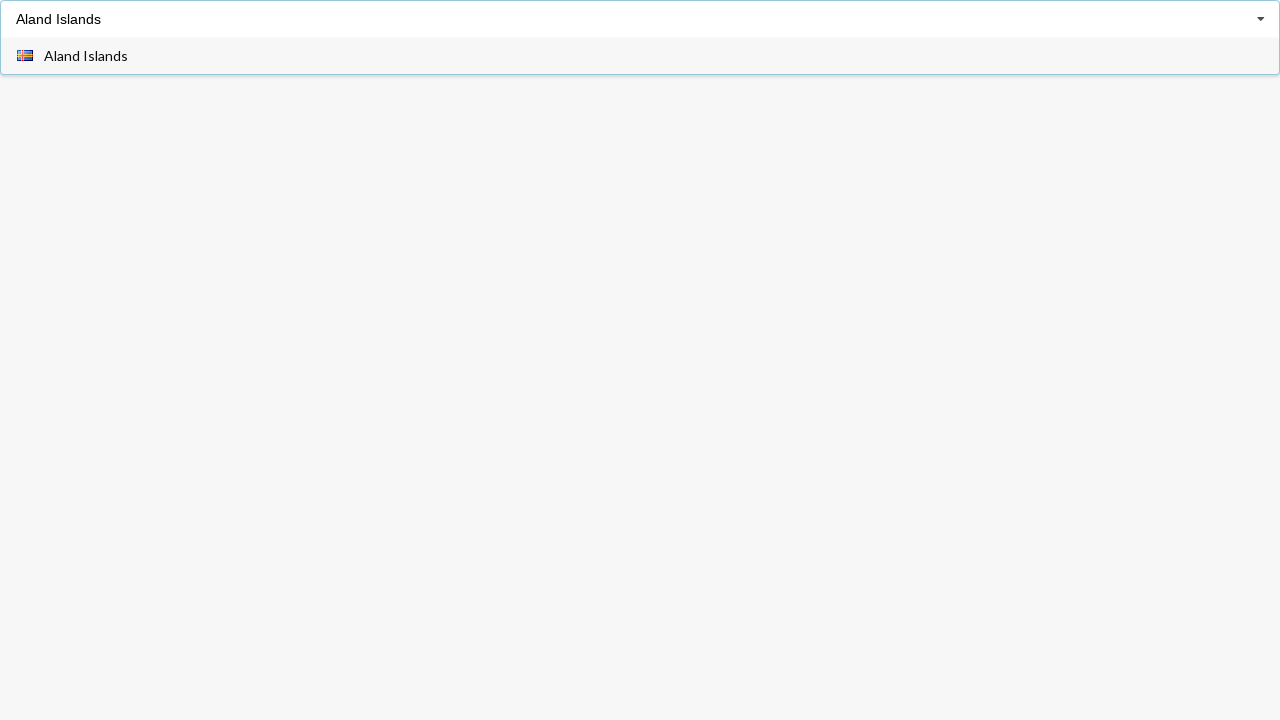

Dropdown options loaded for 'Aland Islands'
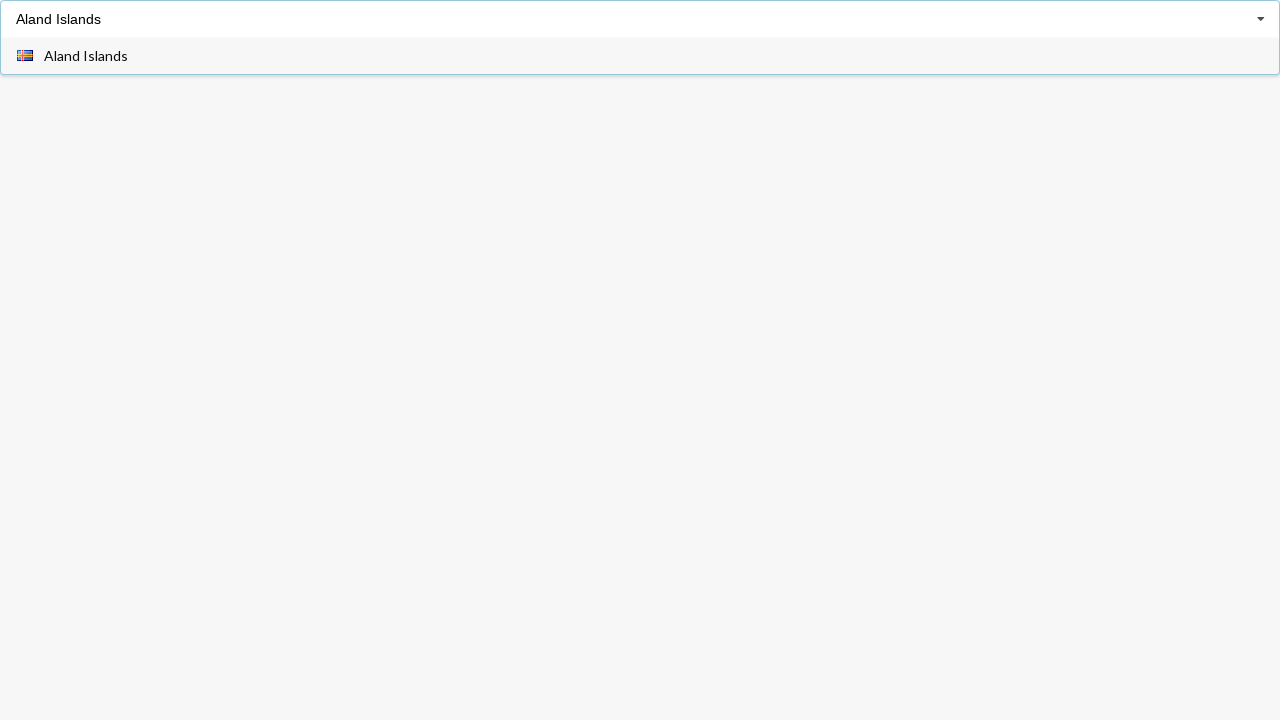

Selected 'Aland Islands' from dropdown at (86, 56) on xpath=//div[@role='option']/span[text()='Aland Islands']
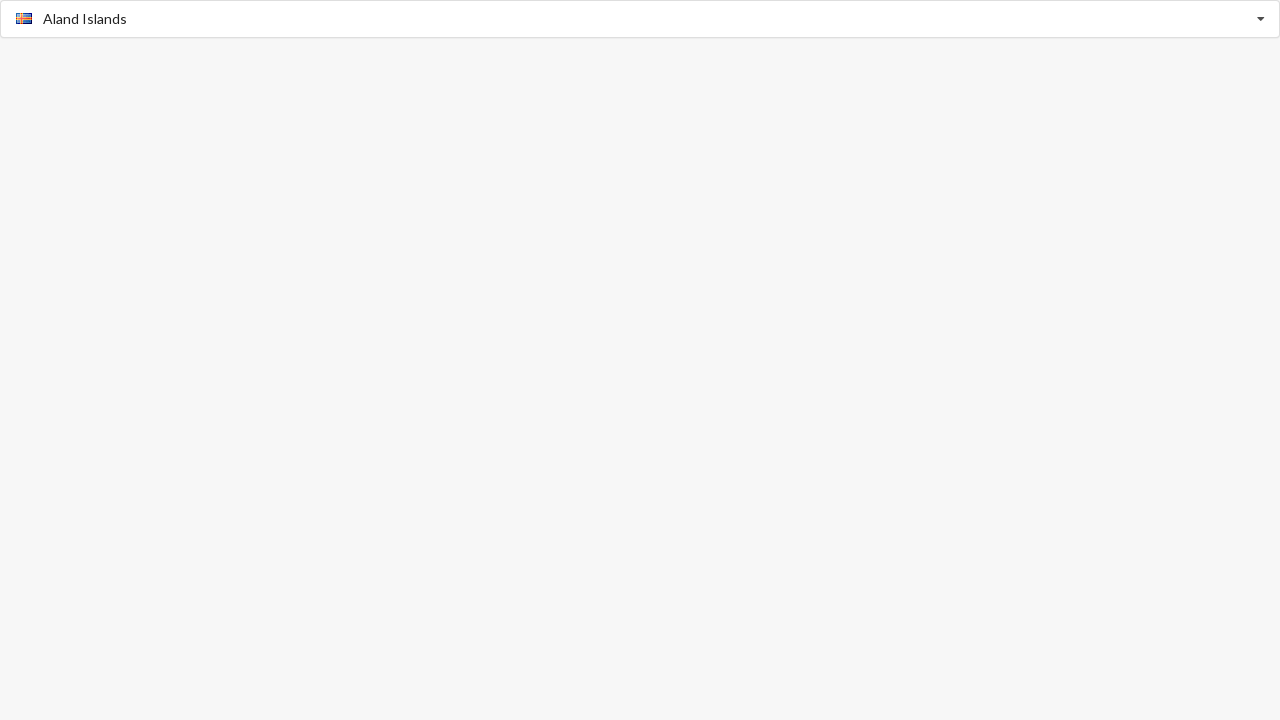

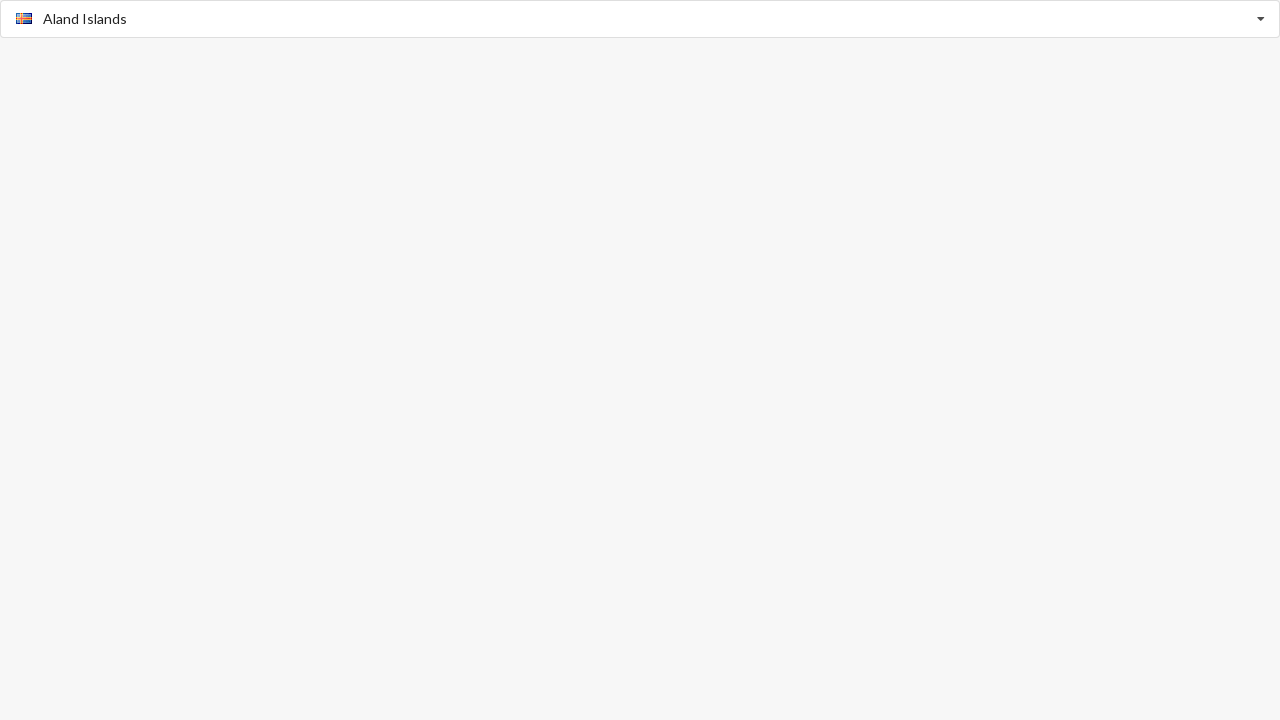